Tests element visibility by verifying a text box is visible, clicking to hide it, and verifying it becomes hidden.

Starting URL: https://rahulshettyacademy.com/AutomationPractice/

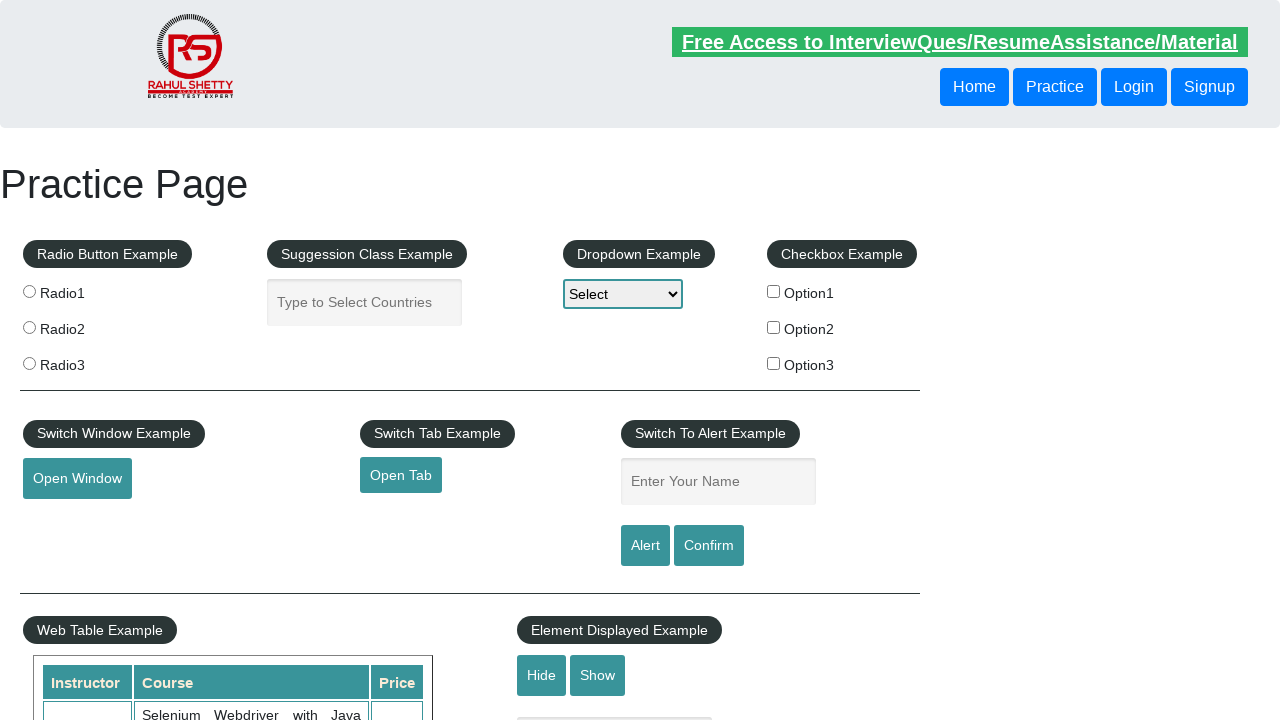

Verified text box is visible
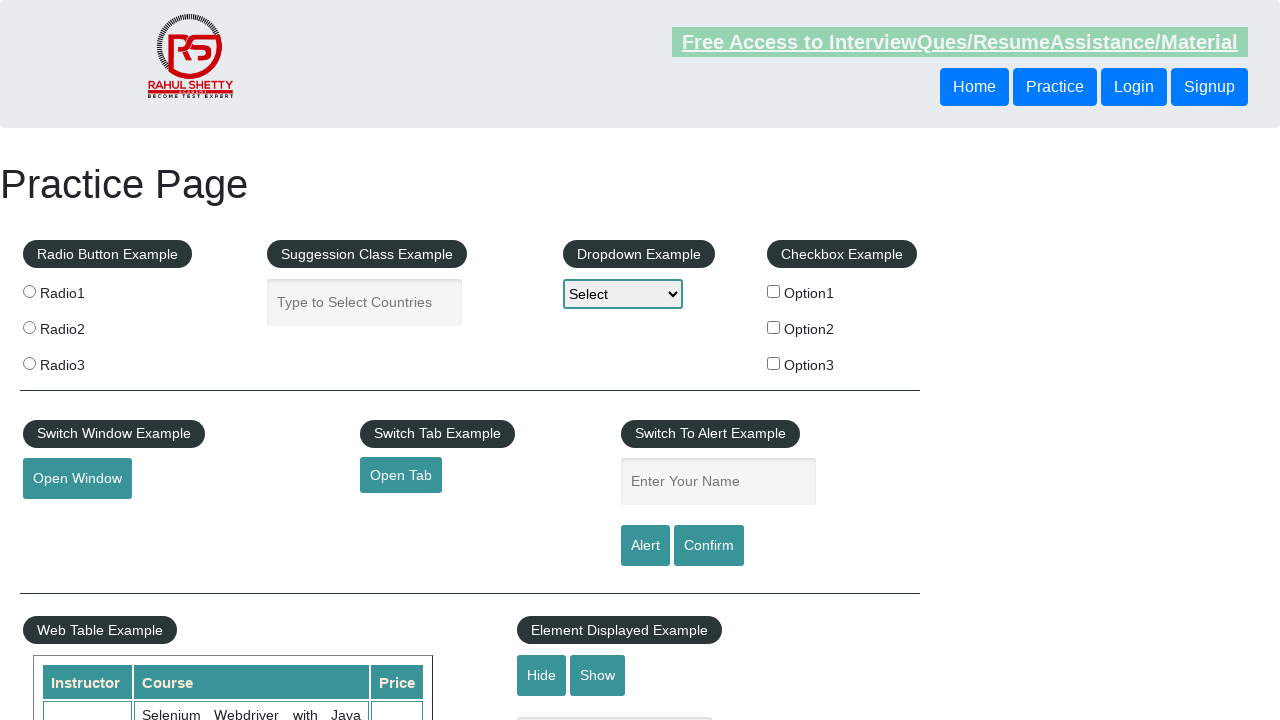

Clicked hide button to hide the text box at (542, 675) on #hide-textbox
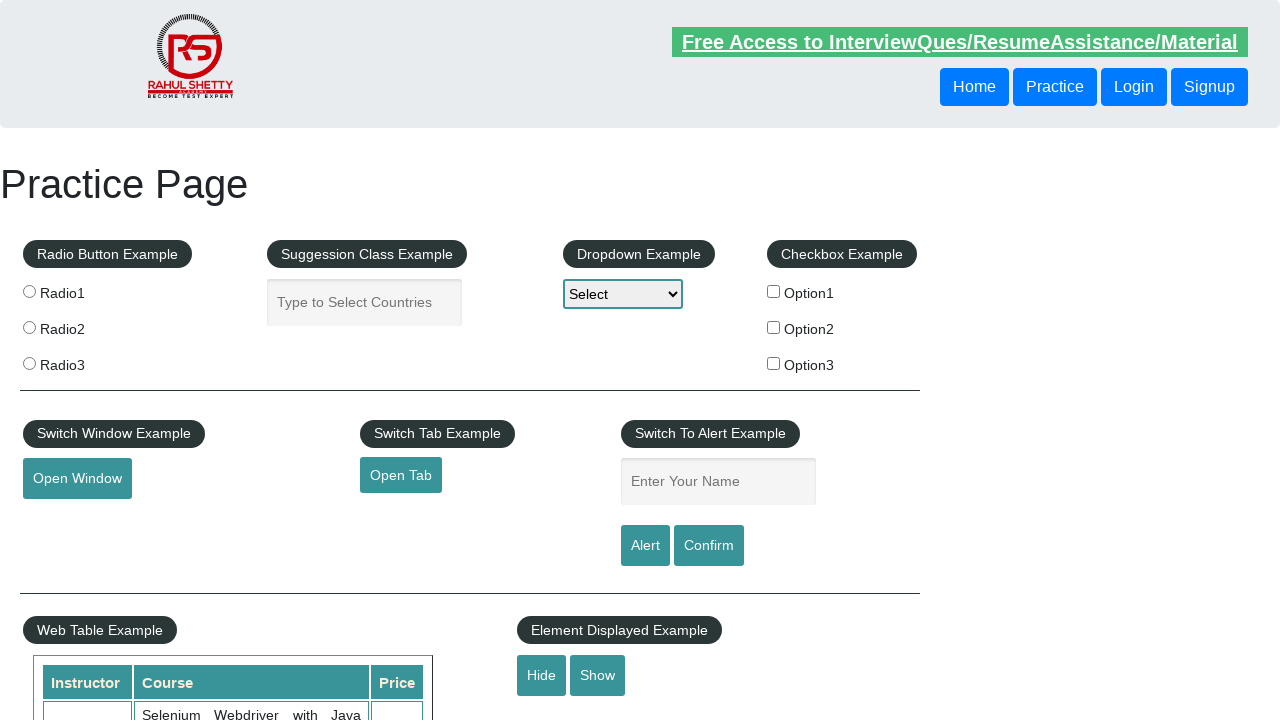

Verified text box is now hidden
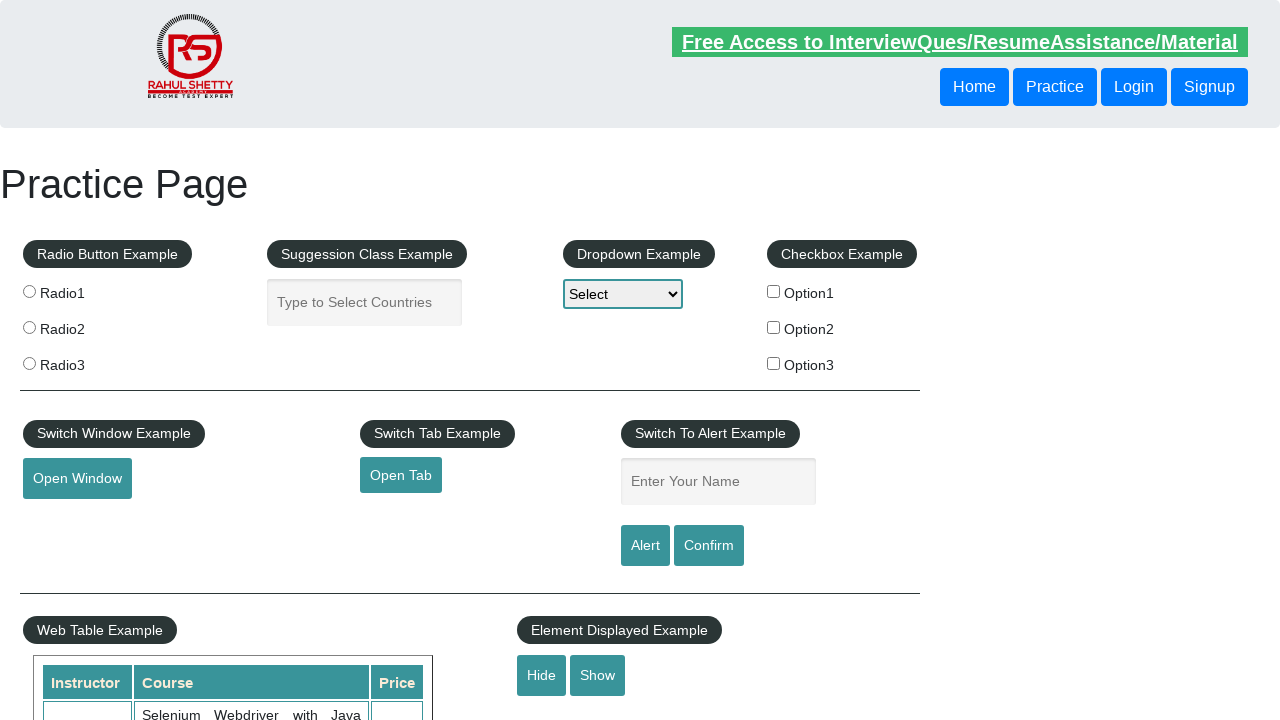

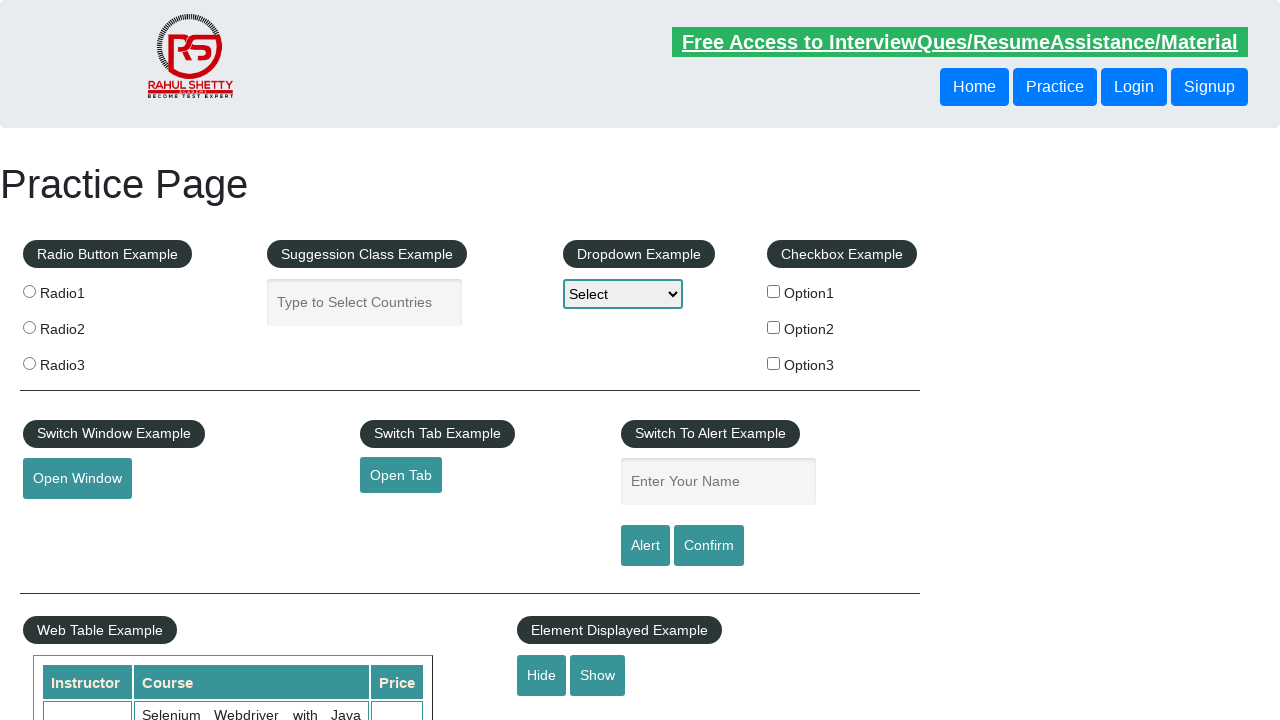